Tests dynamic controls functionality by clicking the Remove button to remove a checkbox, then clicking the Enable button to enable a disabled text input field, verifying the UI changes accordingly.

Starting URL: https://the-internet.herokuapp.com/dynamic_controls

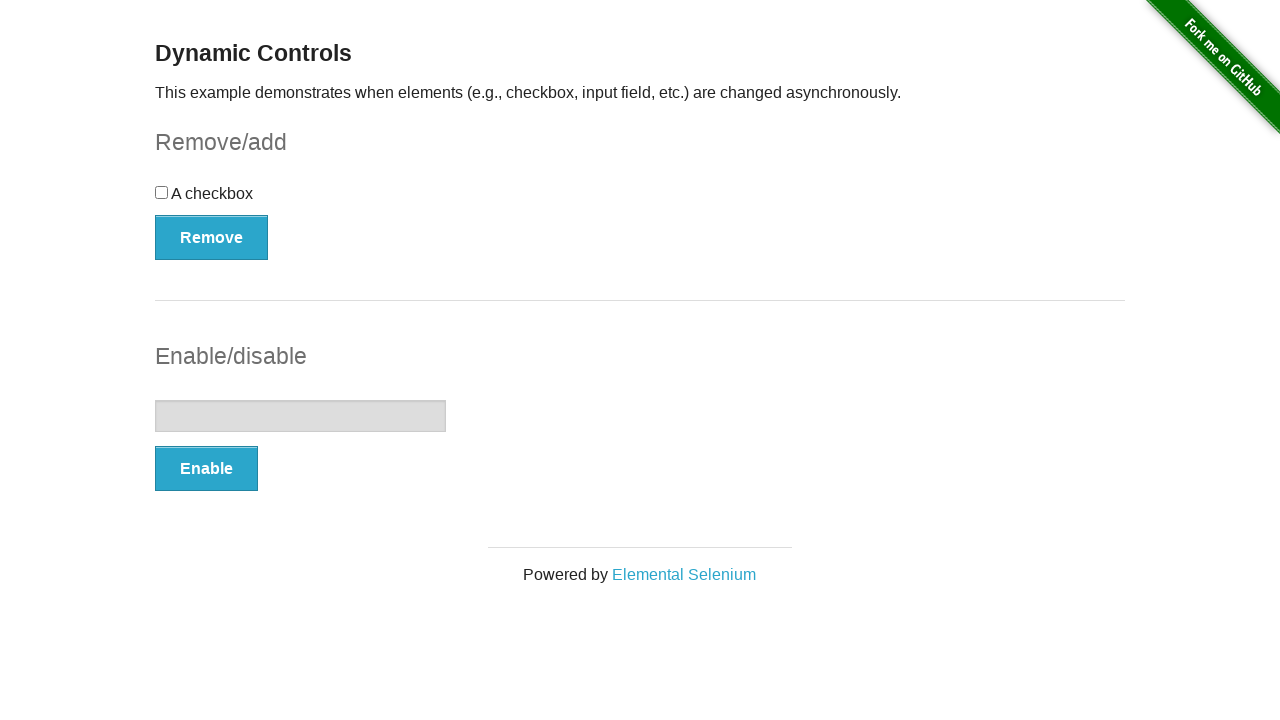

Clicked the Remove button to remove the checkbox at (212, 237) on xpath=//button[text()='Remove']
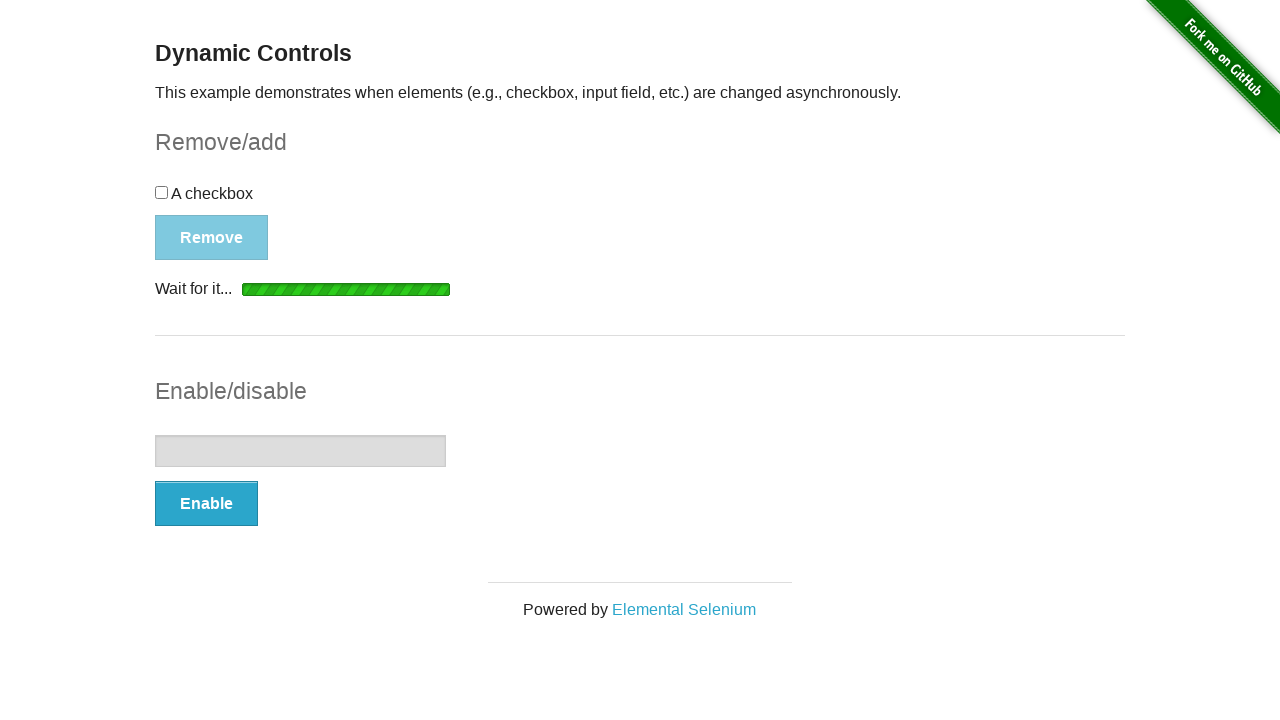

Message appeared indicating removal is complete
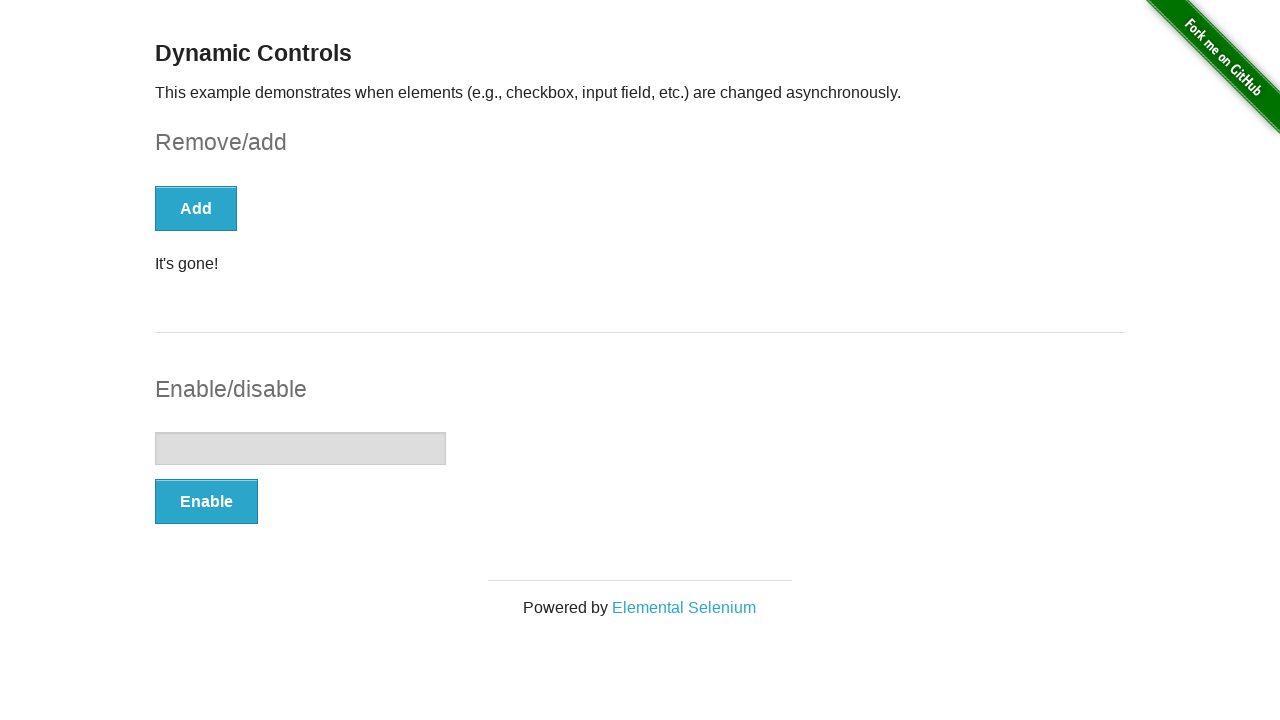

Checkbox was successfully removed from the DOM
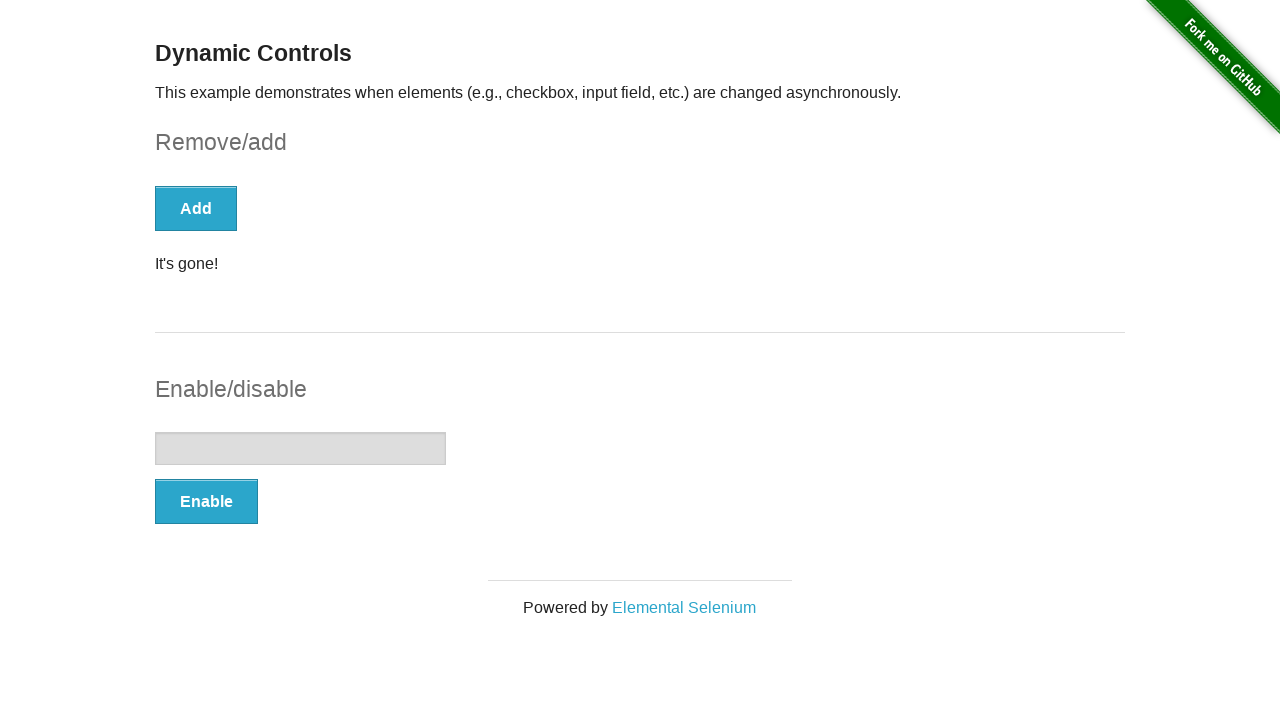

Verified that text input is disabled
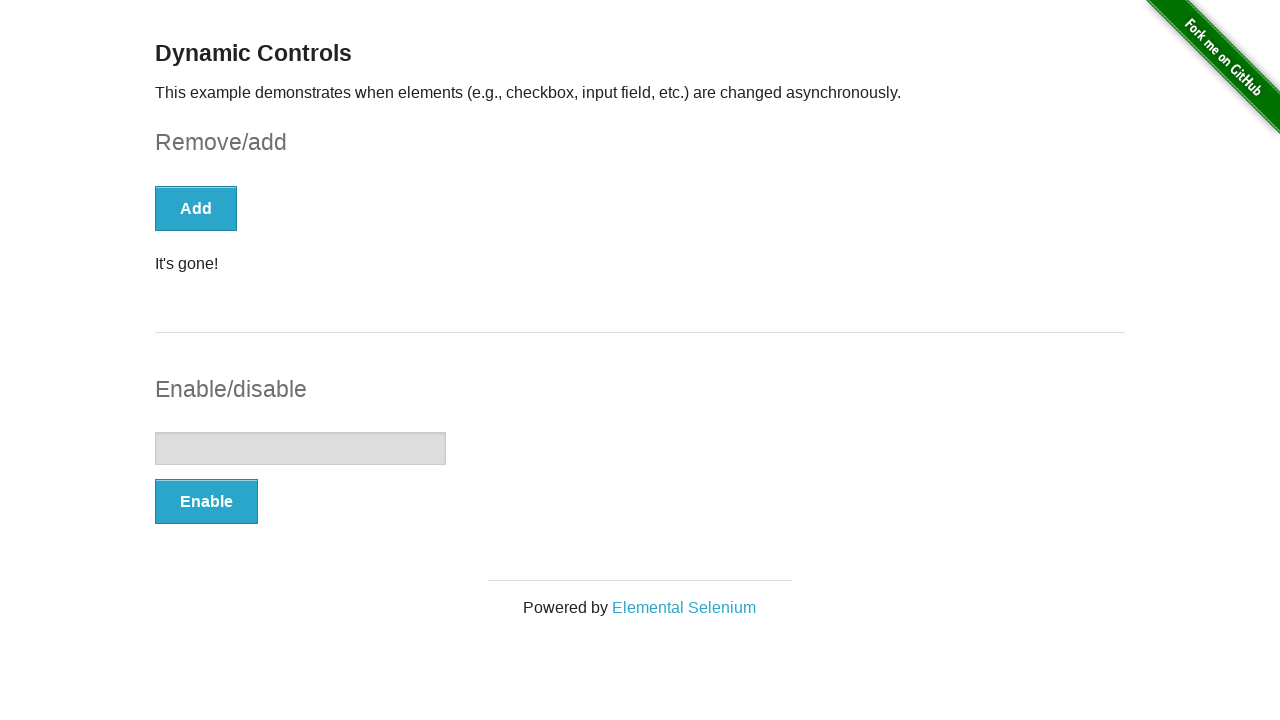

Clicked the Enable button to enable the text input at (206, 501) on xpath=//button[text()='Enable']
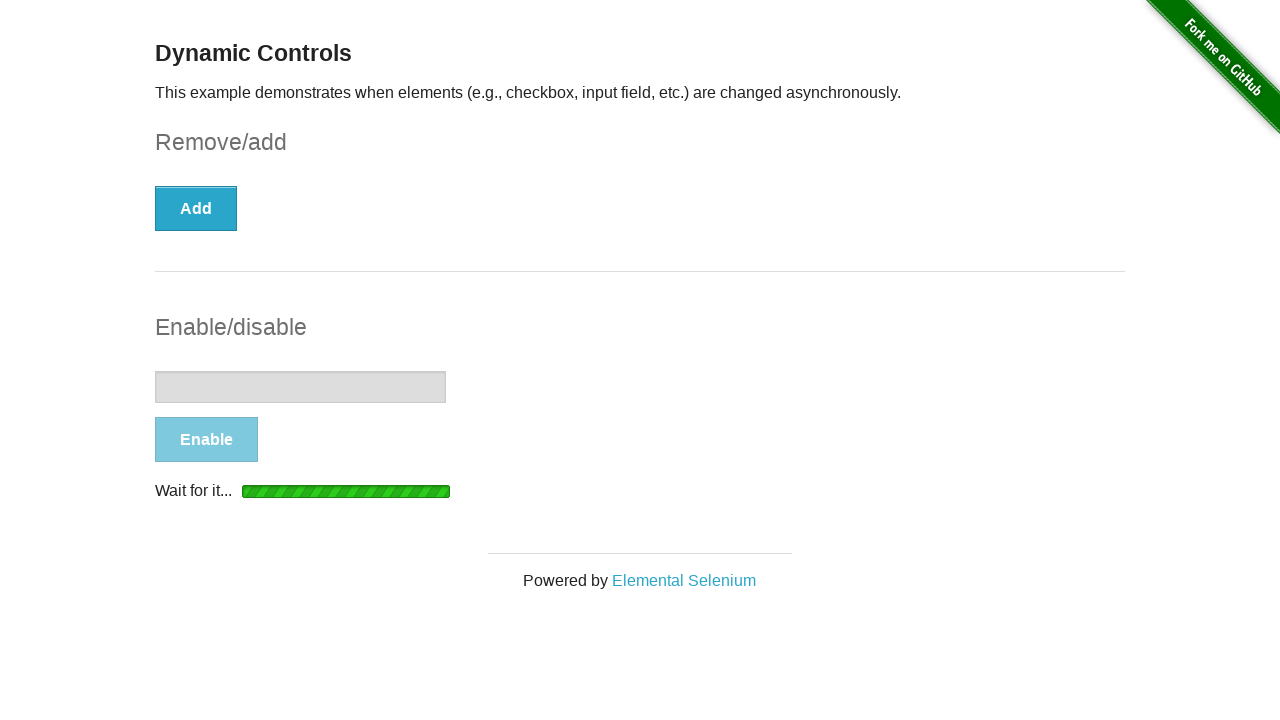

Message appeared indicating enable operation is complete
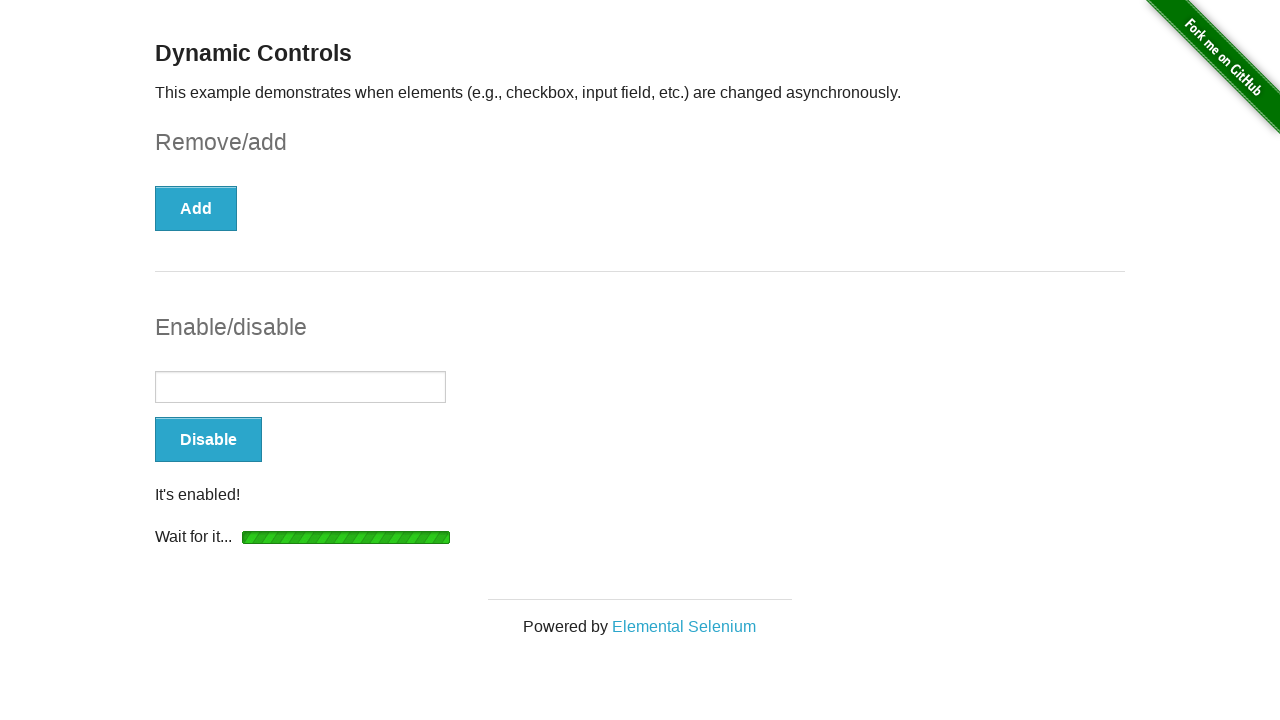

Text input became visible
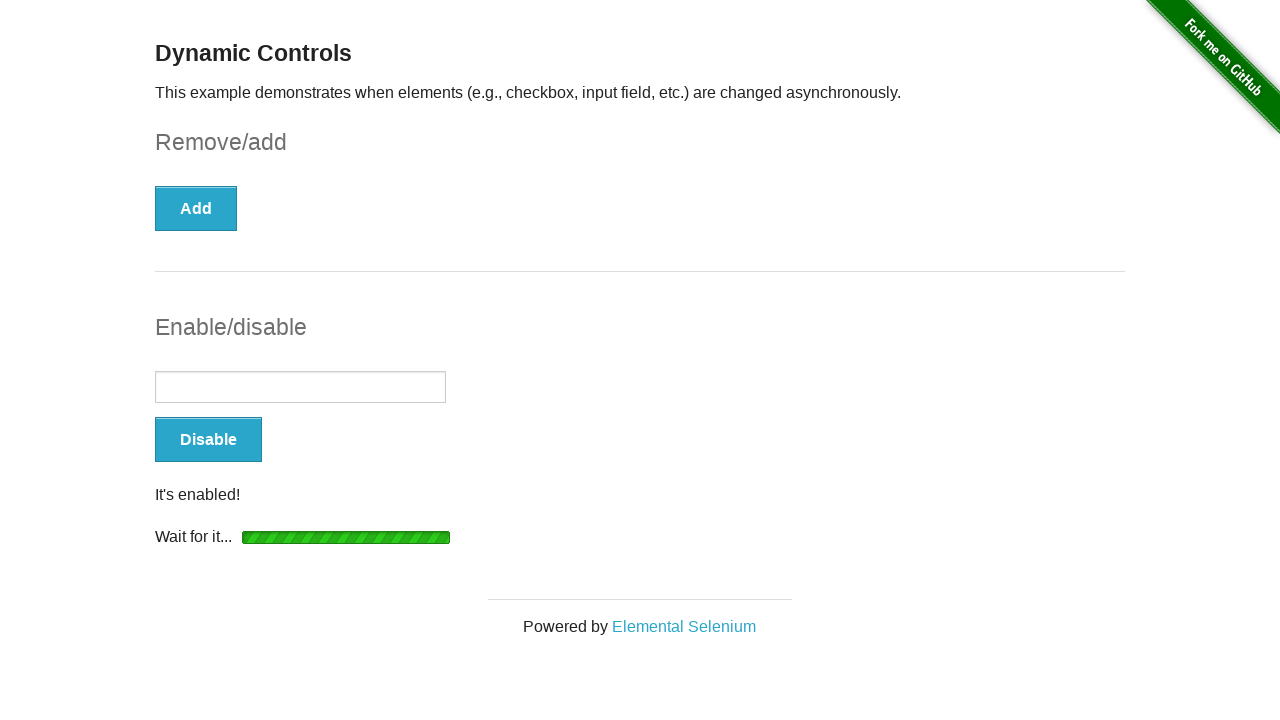

Text input element is ready and visible
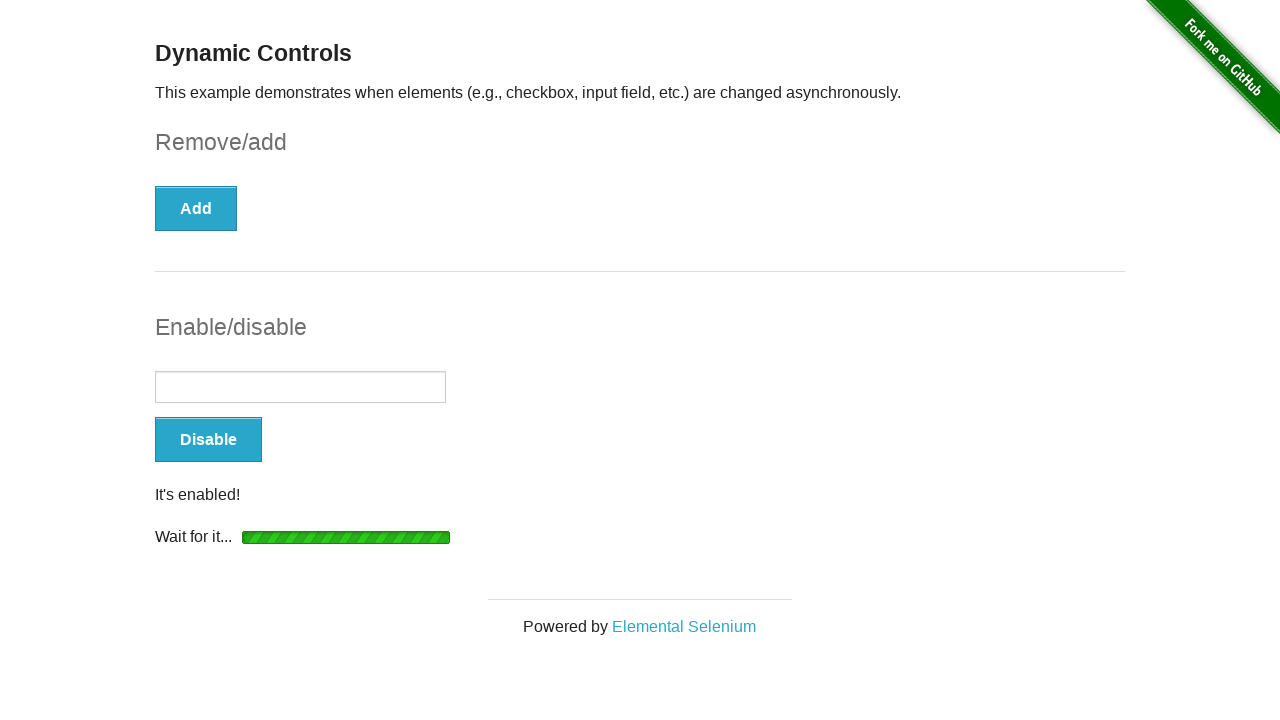

Text input is now enabled and ready for interaction
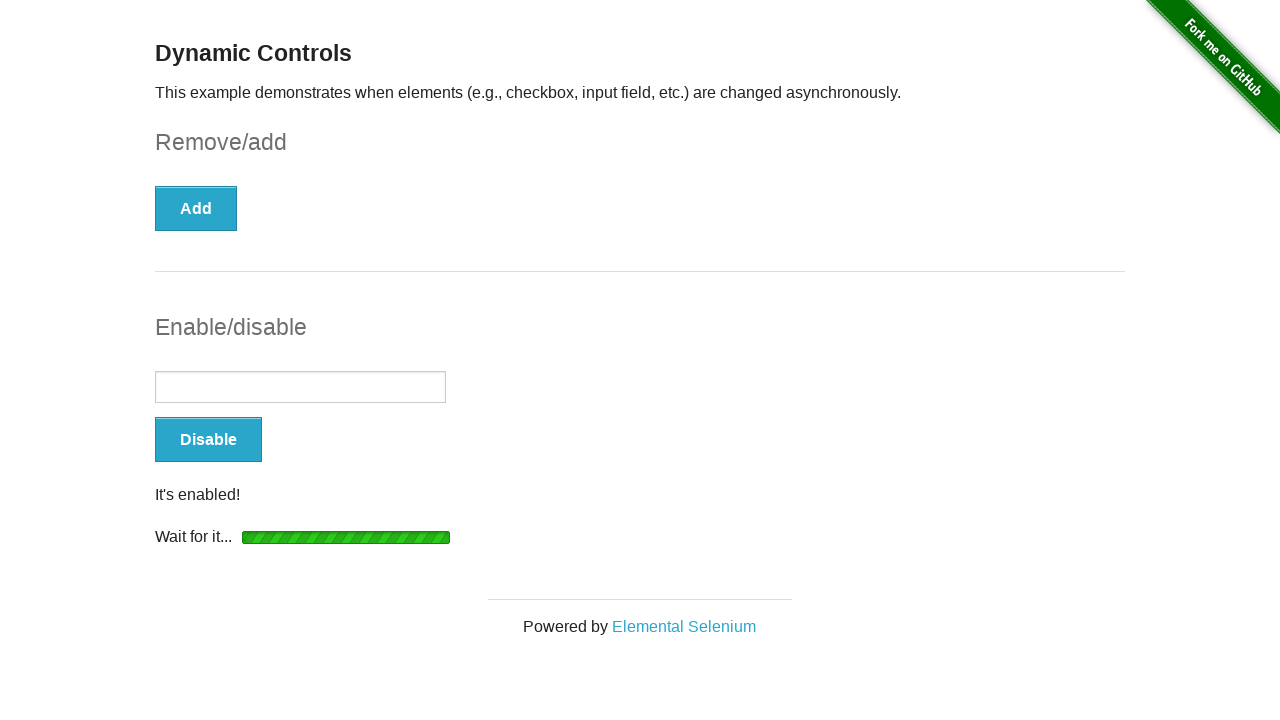

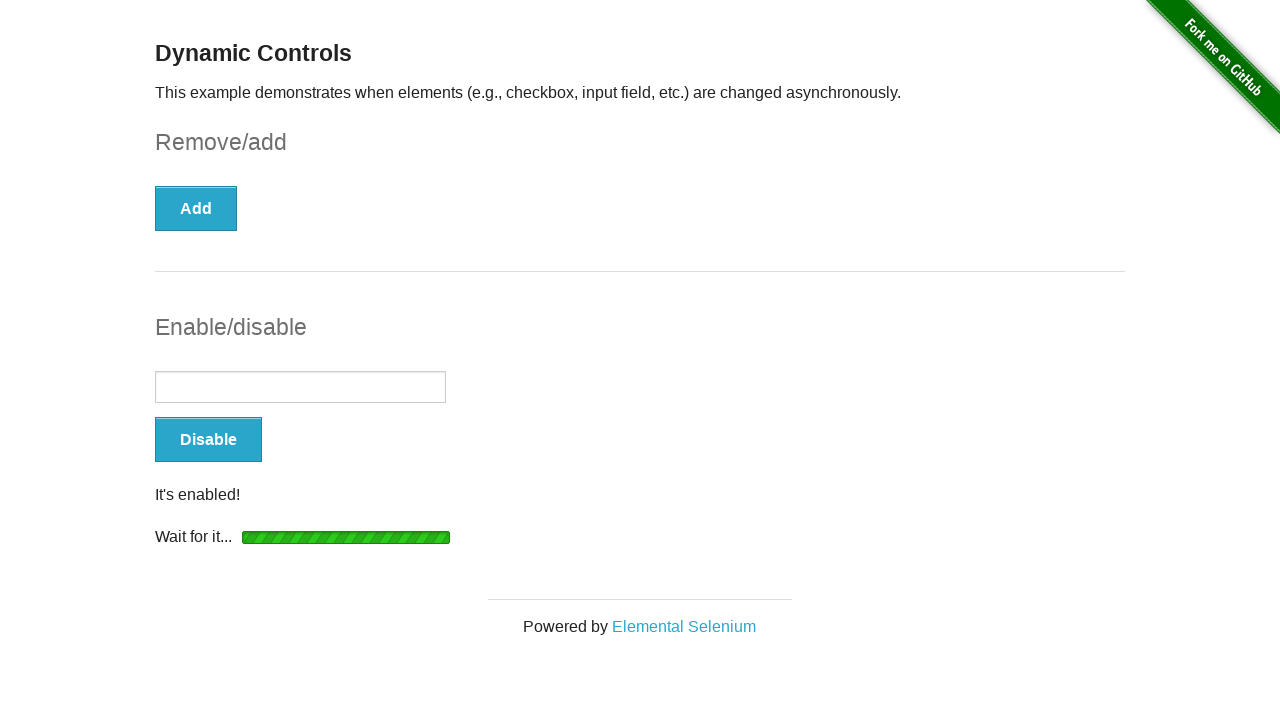